Tests drag and drop functionality by dragging an element from a source position and dropping it onto a target droppable area

Starting URL: http://crossbrowsertesting.github.io/drag-and-drop.html

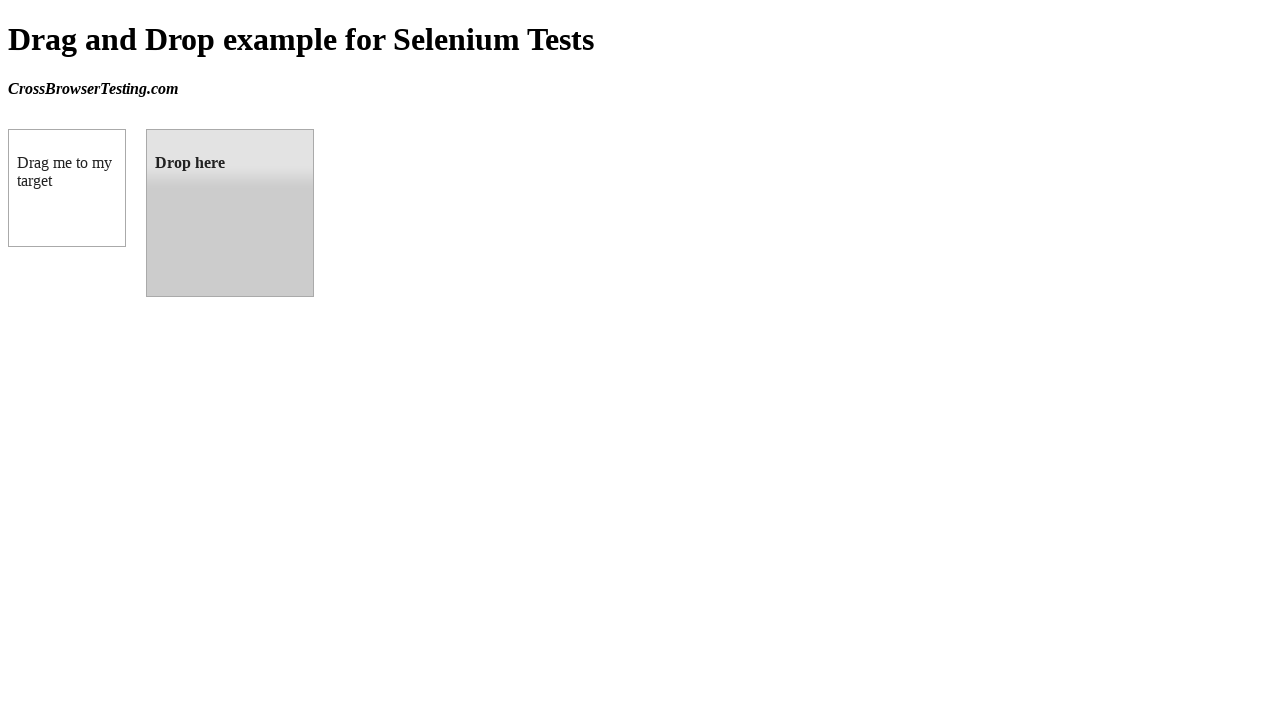

Navigated to drag and drop test page
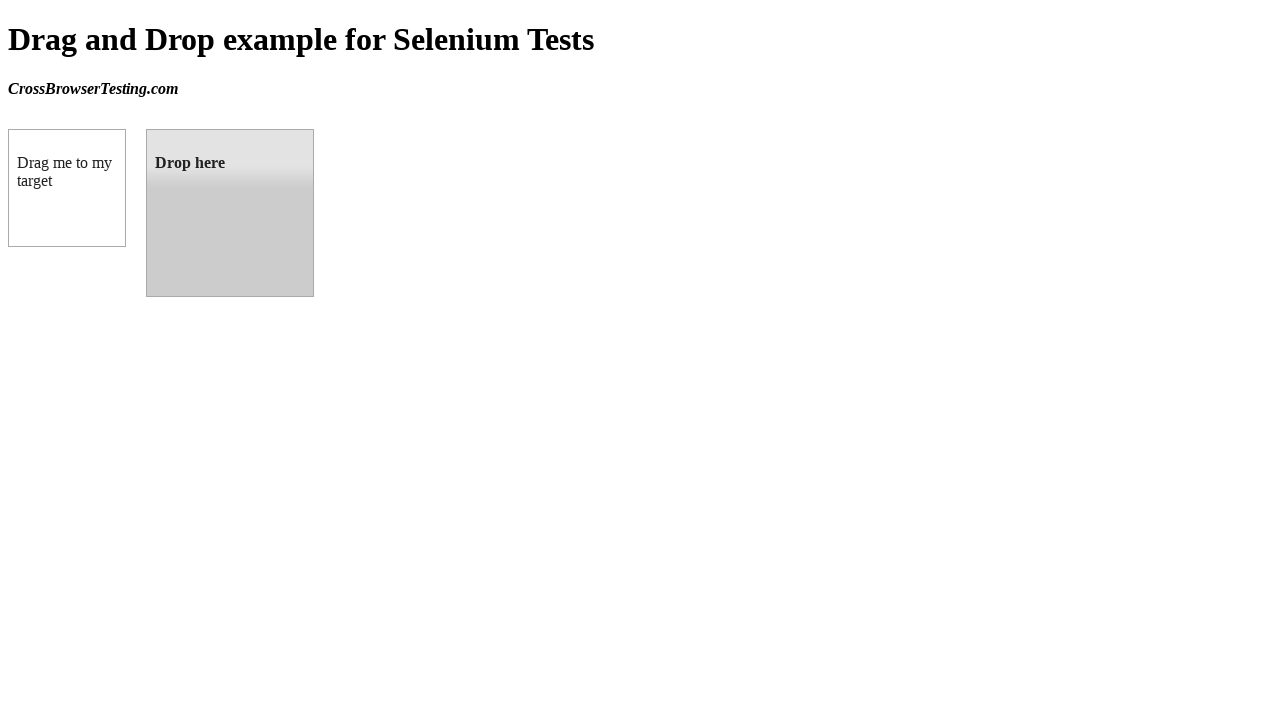

Located draggable element
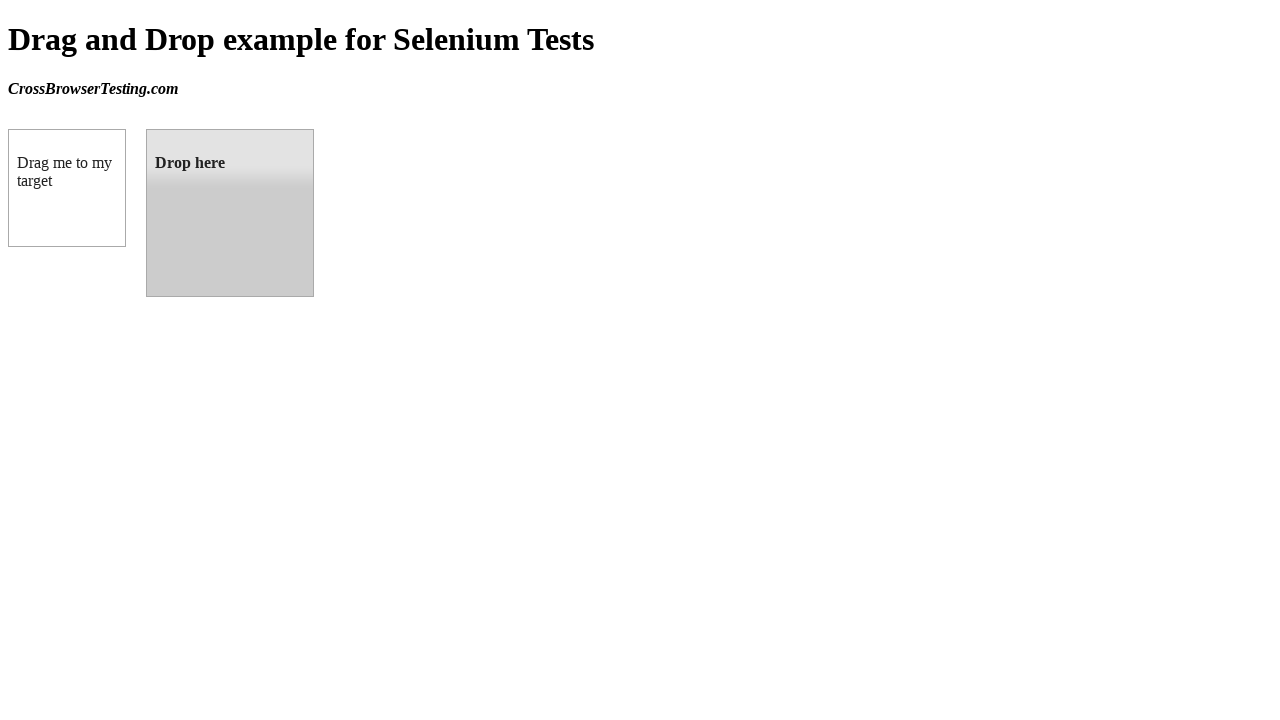

Located droppable target element
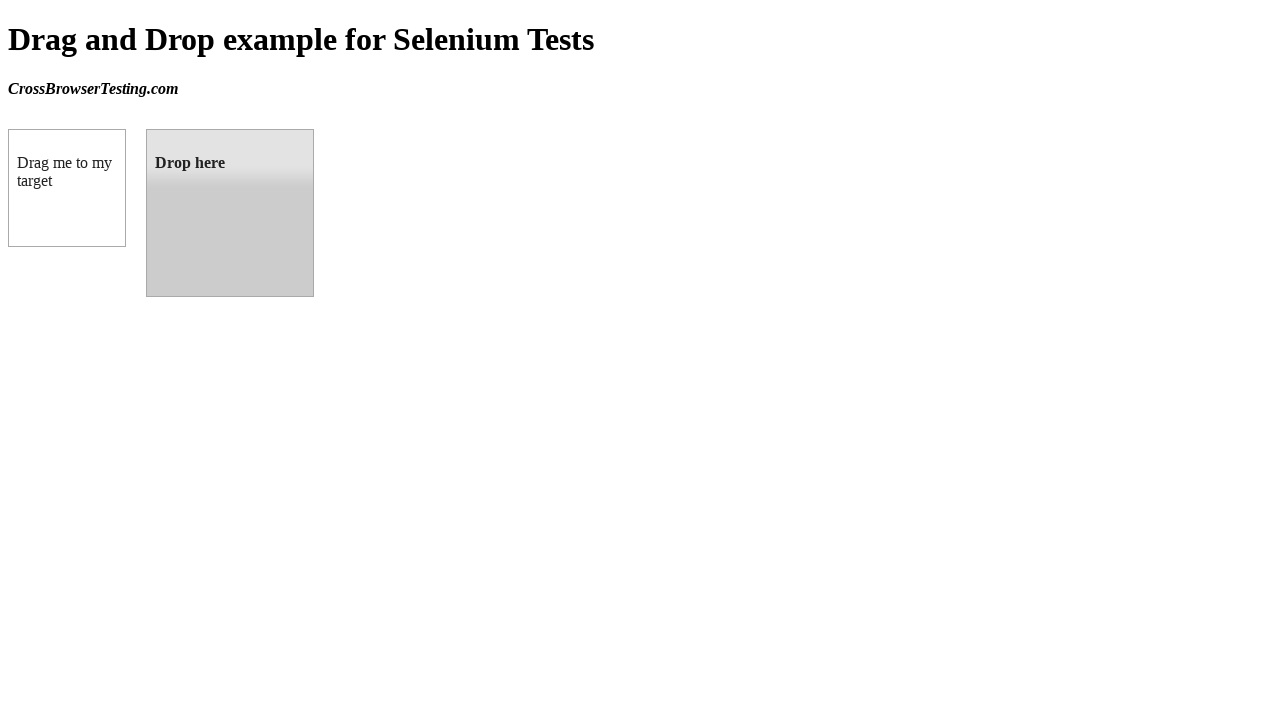

Dragged element from source to target droppable area at (230, 213)
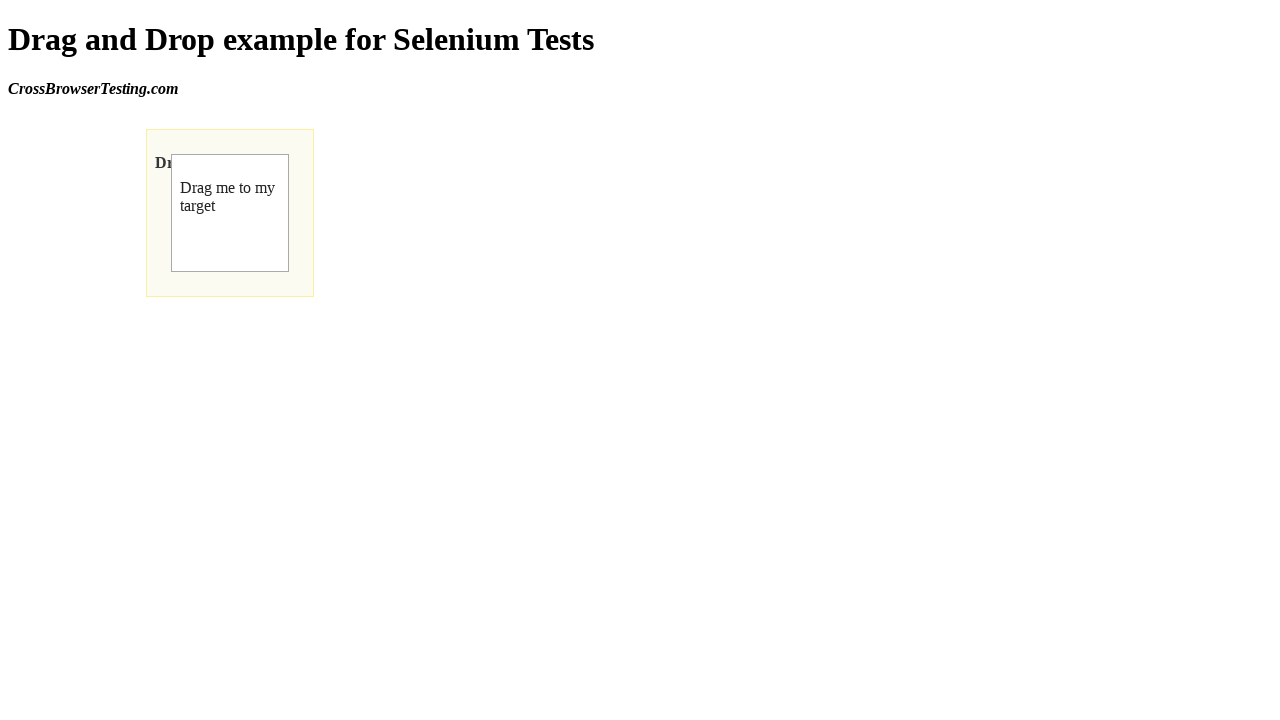

Waited for drag and drop operation to complete
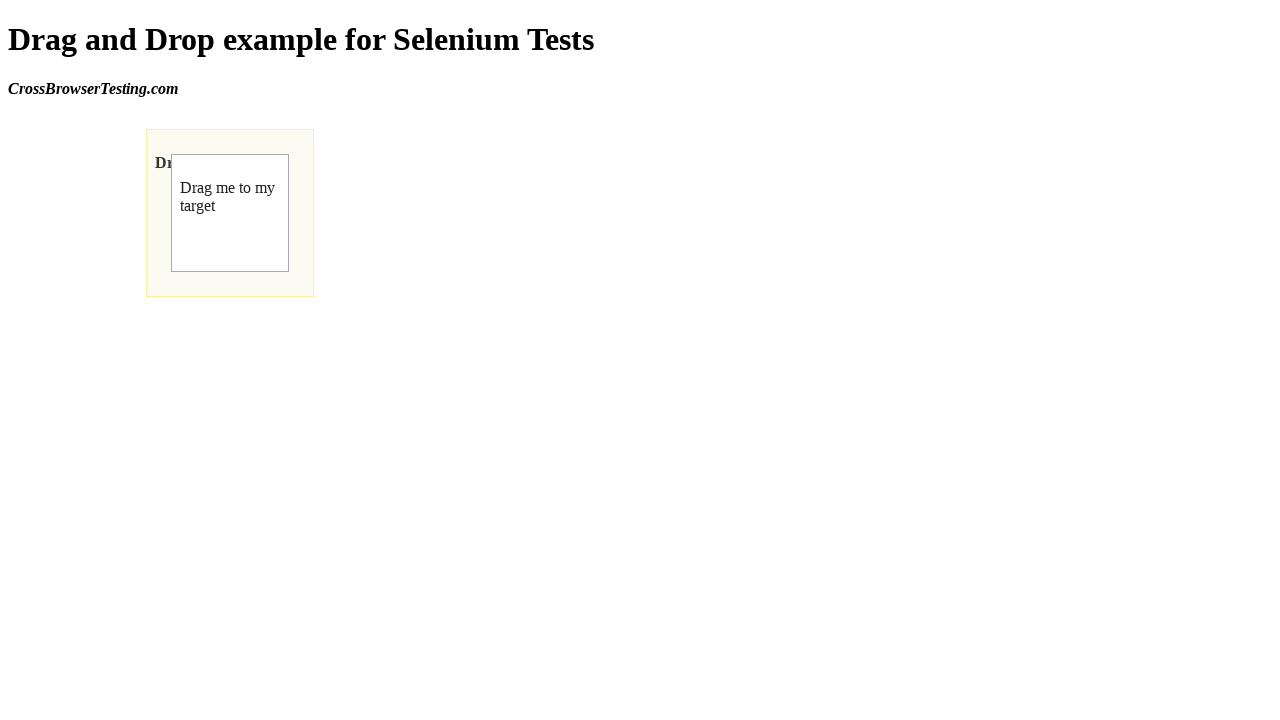

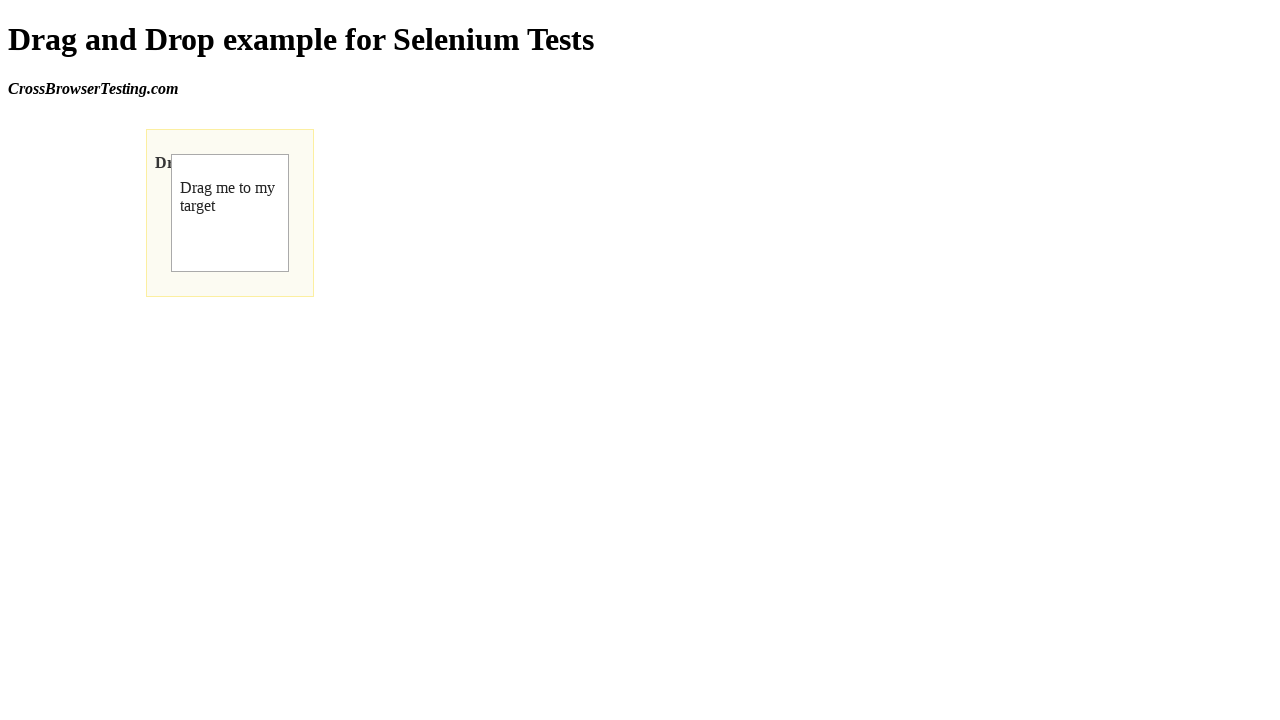